Tests the Tokyo Stock Exchange listing search functionality by selecting display options, checking the Prime market filter, performing a search, and navigating through pagination.

Starting URL: https://www2.jpx.co.jp/tseHpFront/JJK010010Action.do?Show=Show

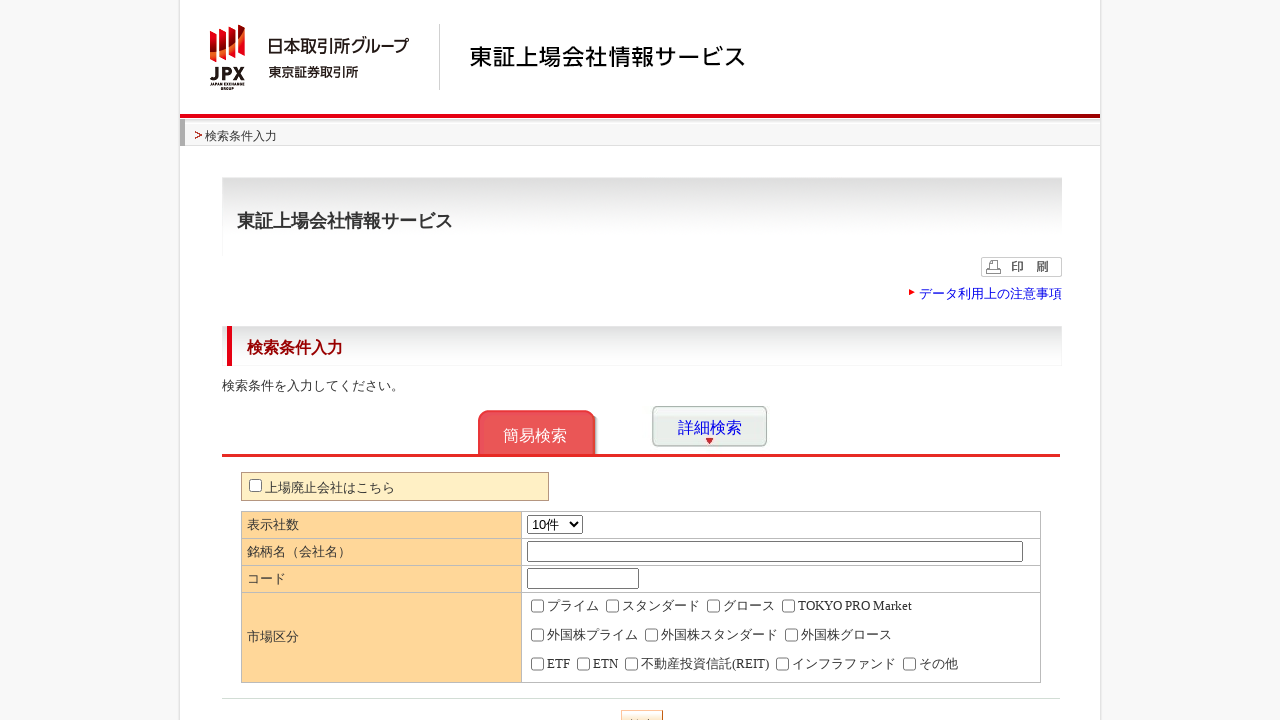

Selected 200 items per page from display options combobox on internal:role=combobox
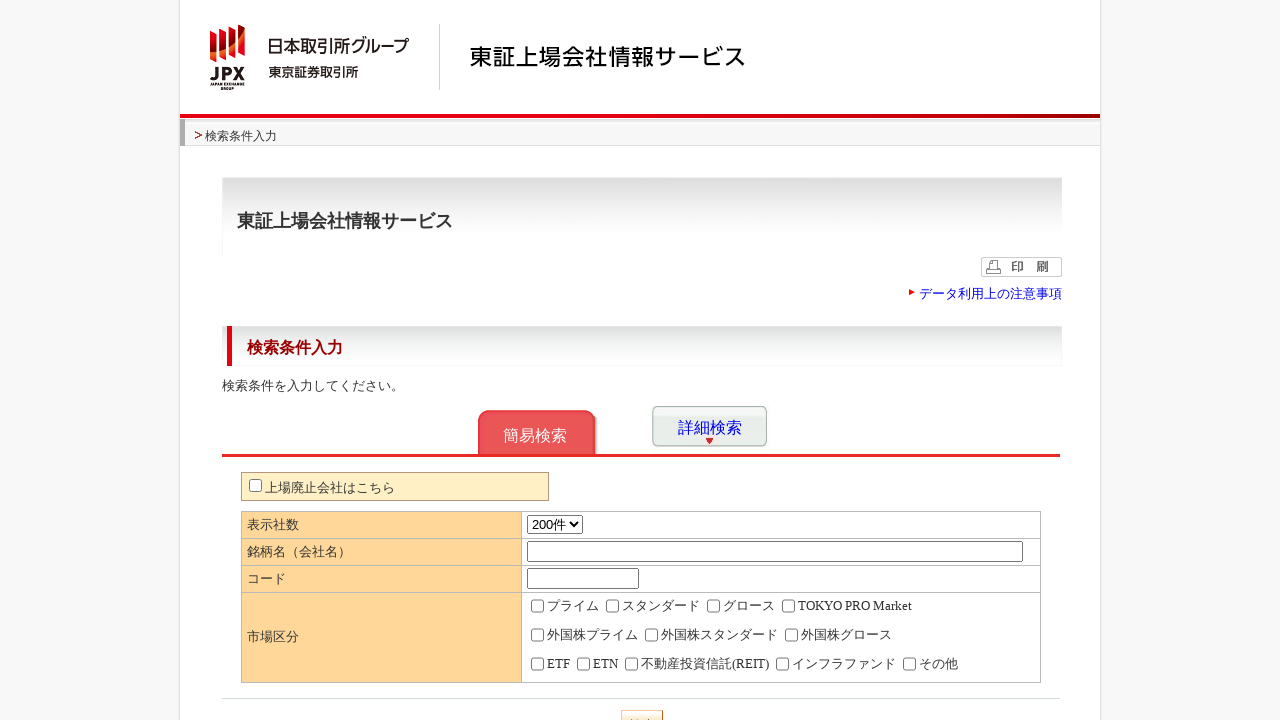

Checked the Prime market filter checkbox at (537, 606) on internal:label="\u30d7\u30e9\u30a4\u30e0"s
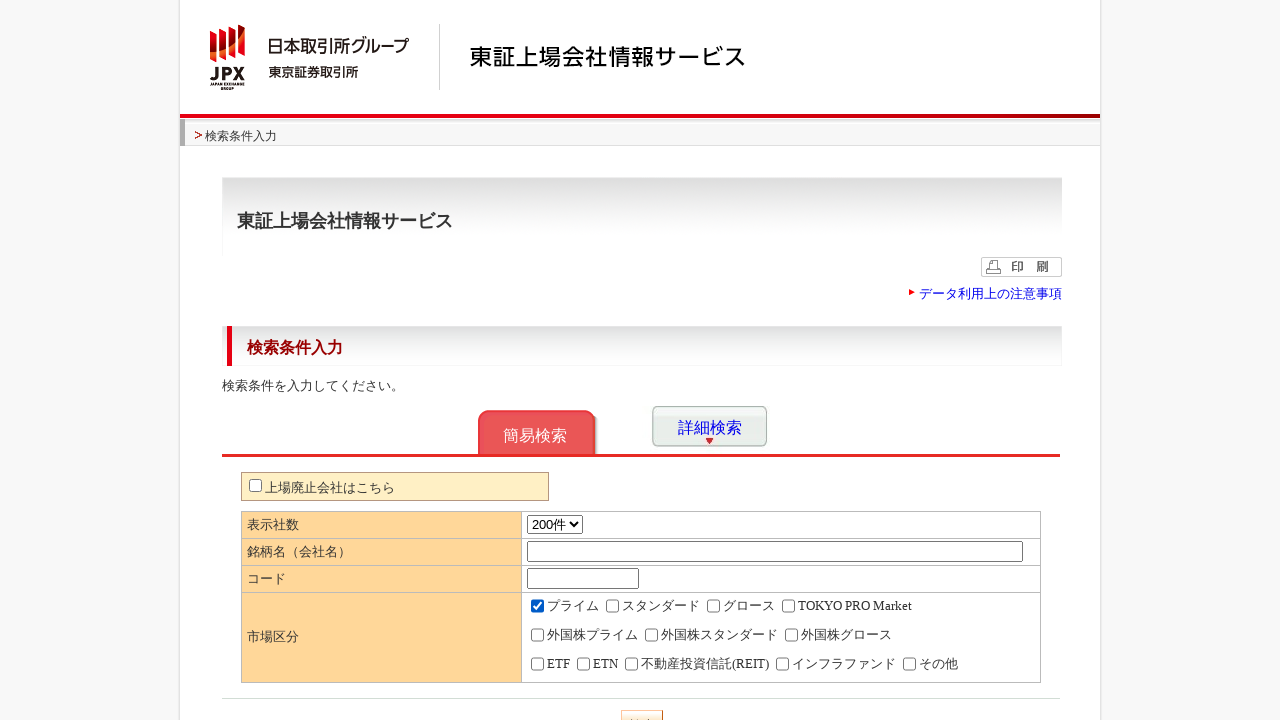

Clicked the search button to perform listing search at (642, 706) on .activeButton
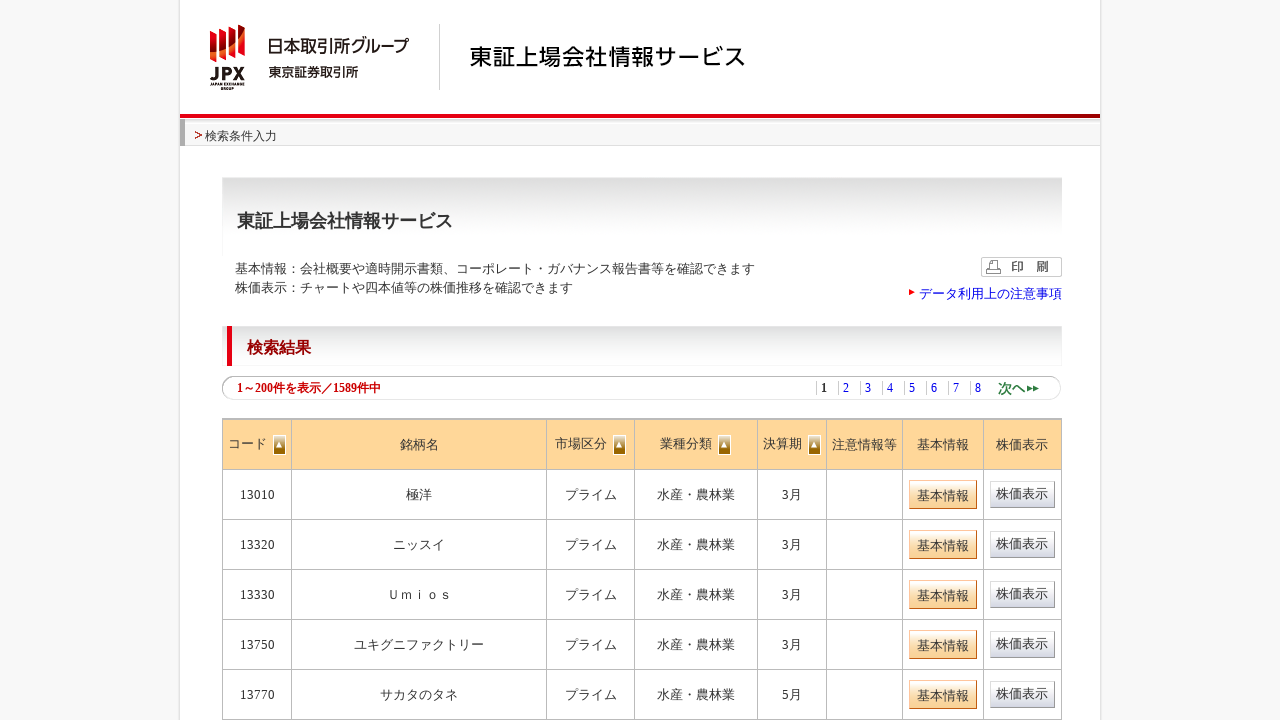

Search results table loaded successfully
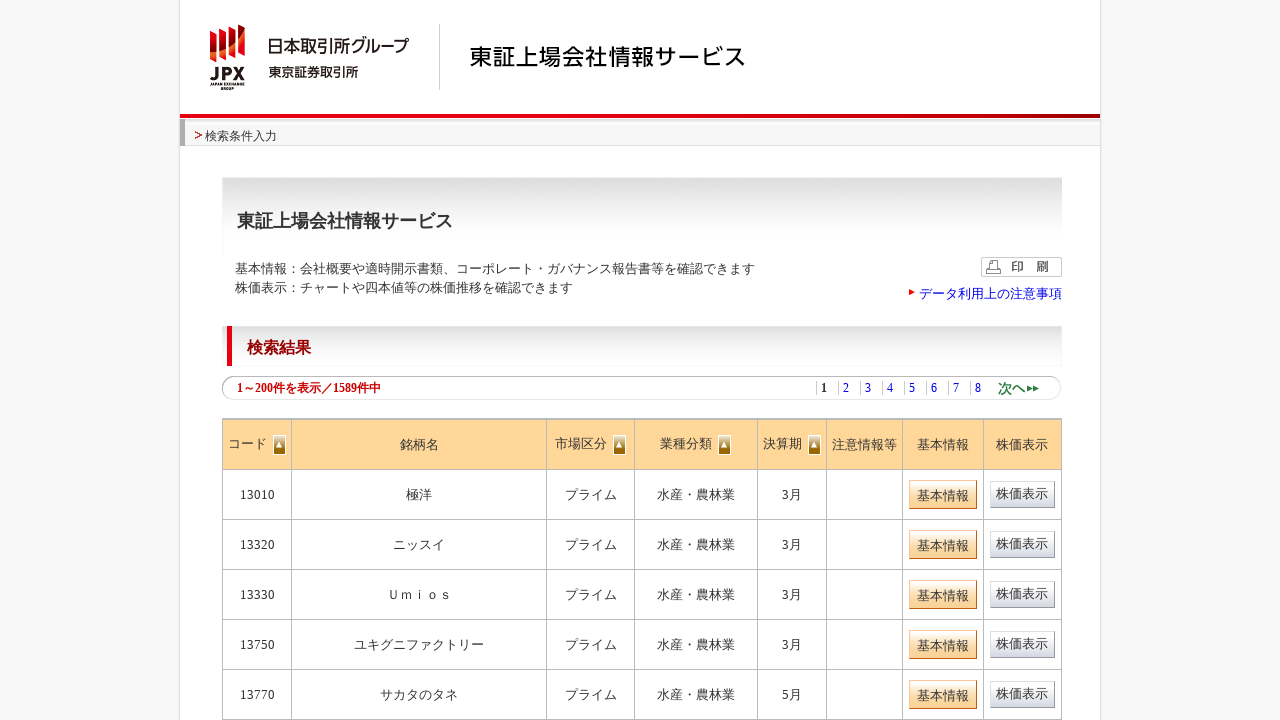

Clicked pagination link to navigate to page 2 at (846, 388) on internal:role=link[name="2"i] >> nth=0
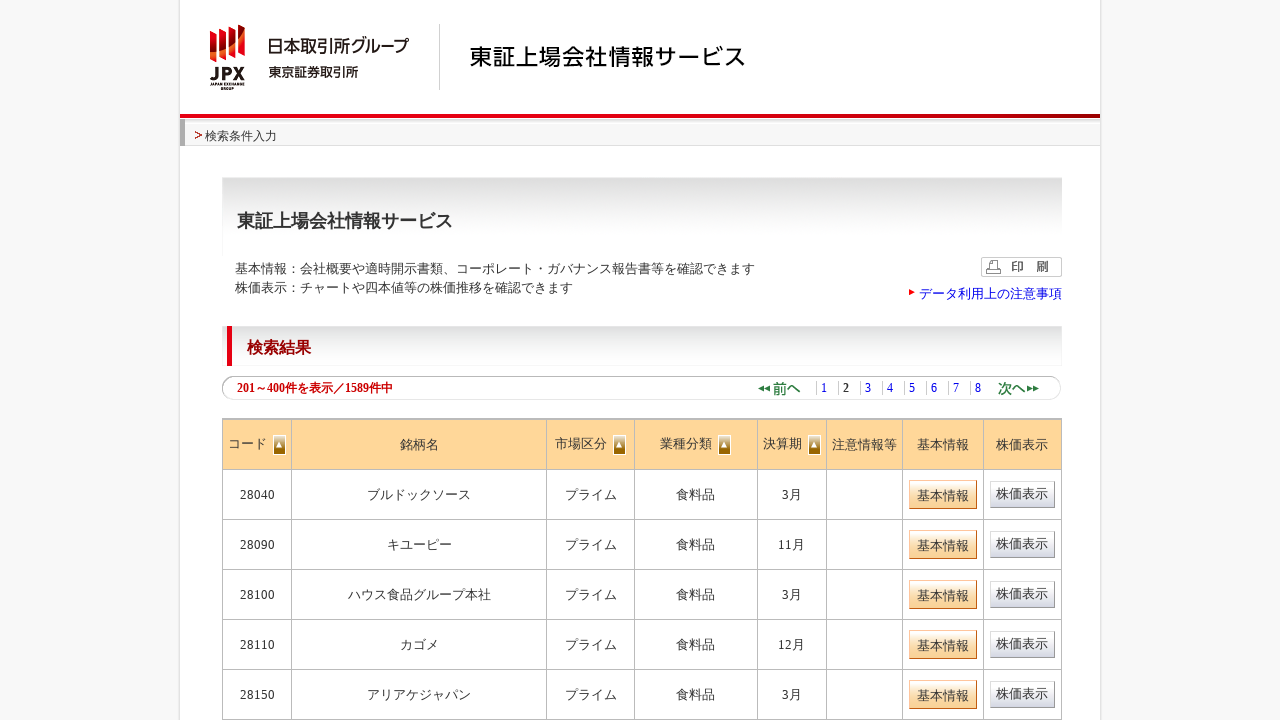

Waited for page to load after pagination
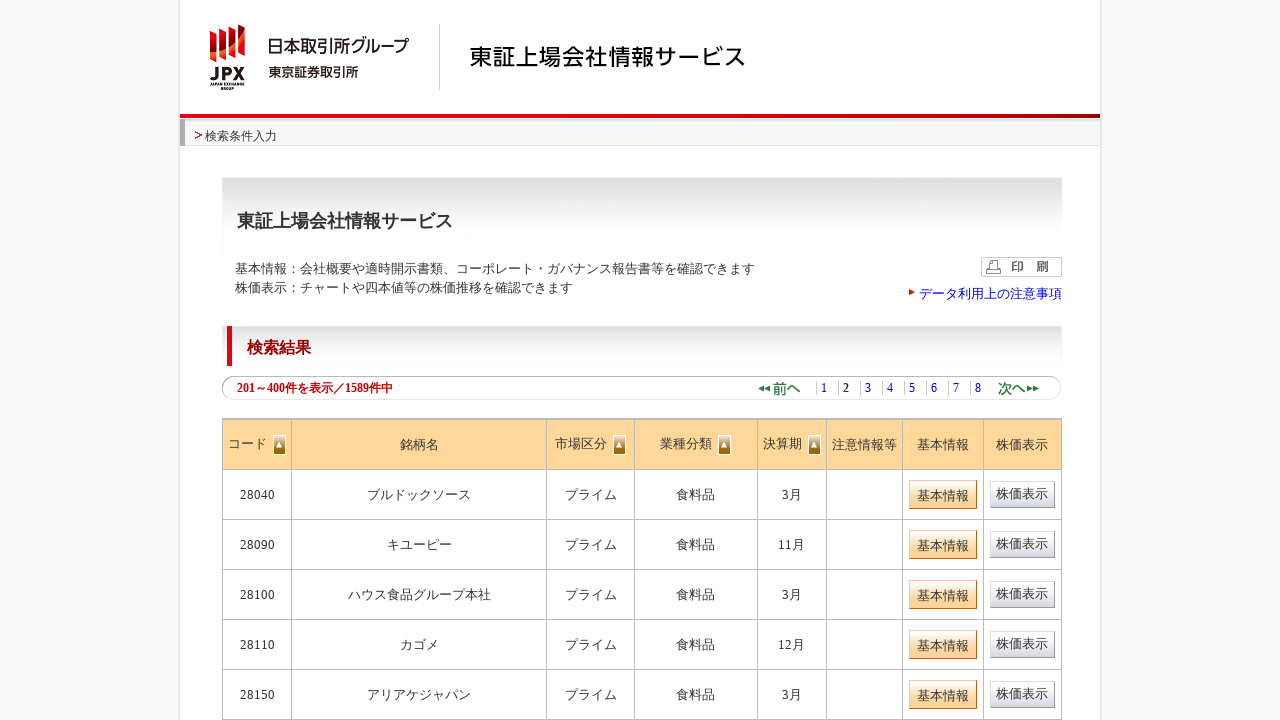

Verified results table is present on page 2
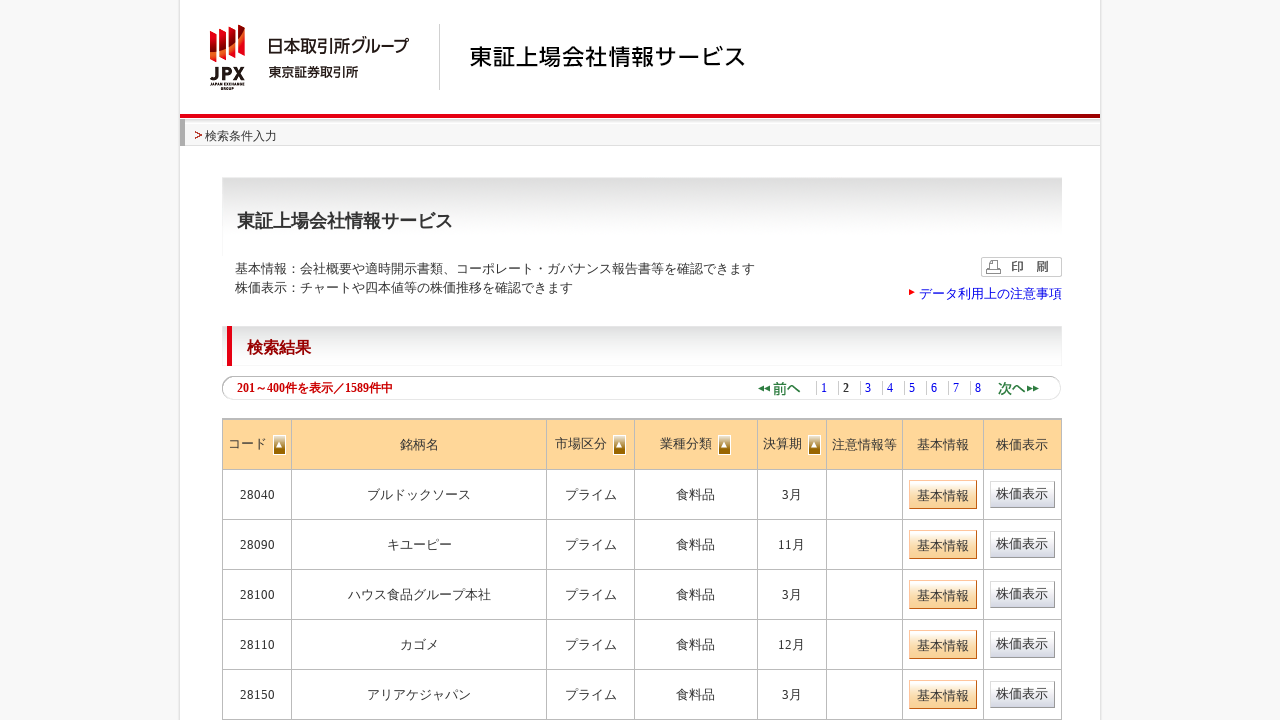

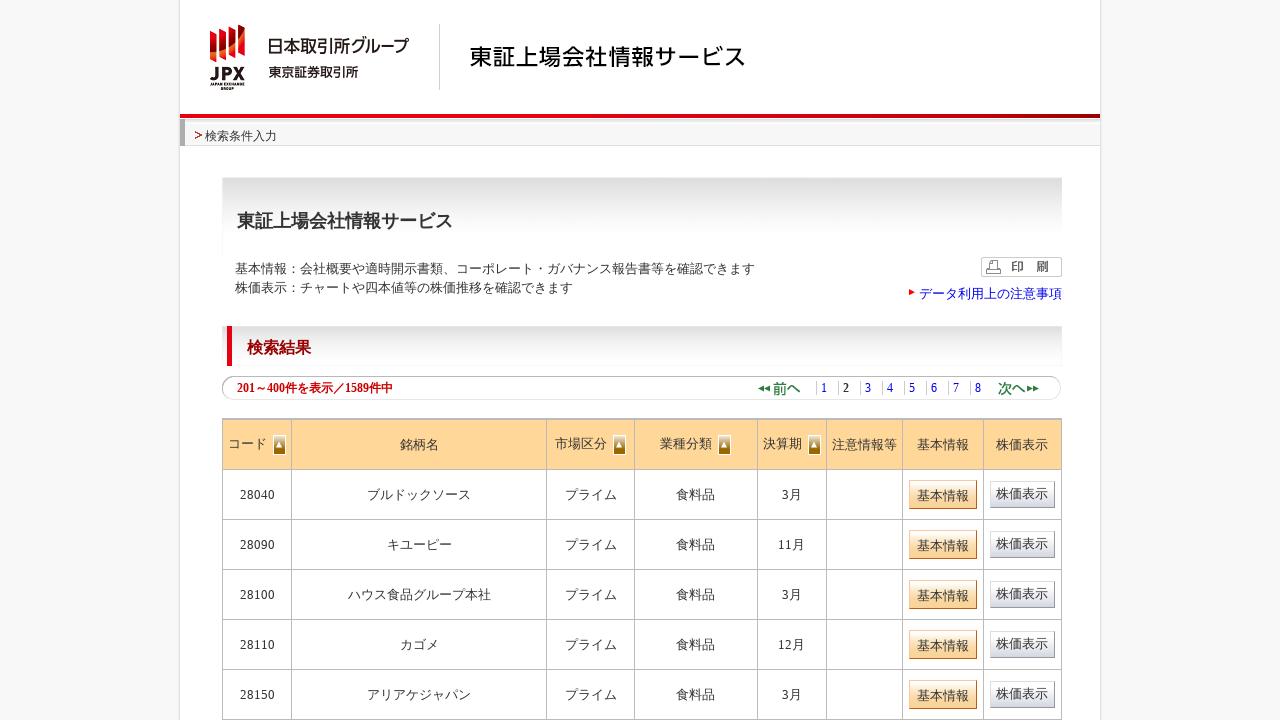